Tests popup window handling by clicking a button that opens a new window, switching to it, and verifying the new window properties

Starting URL: https://www.w3schools.com/jsref/tryit.asp?filename=tryjsref_win_open

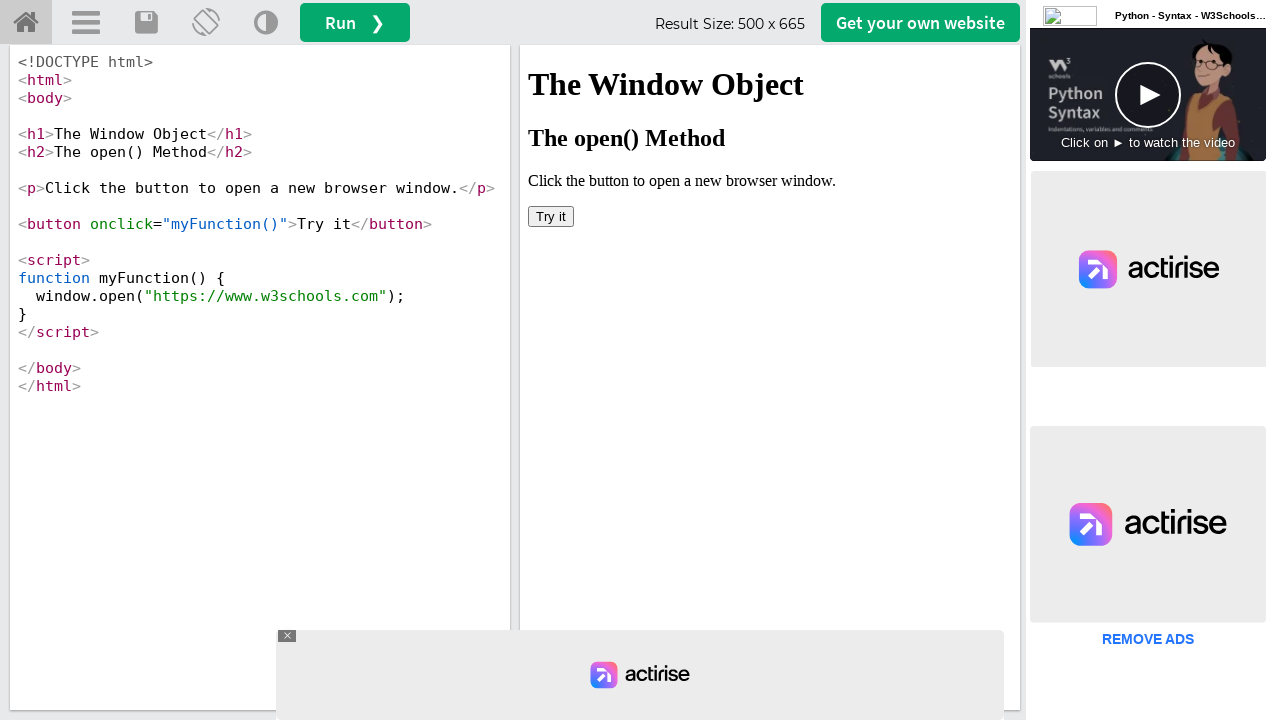

Located iframe containing the Try It button
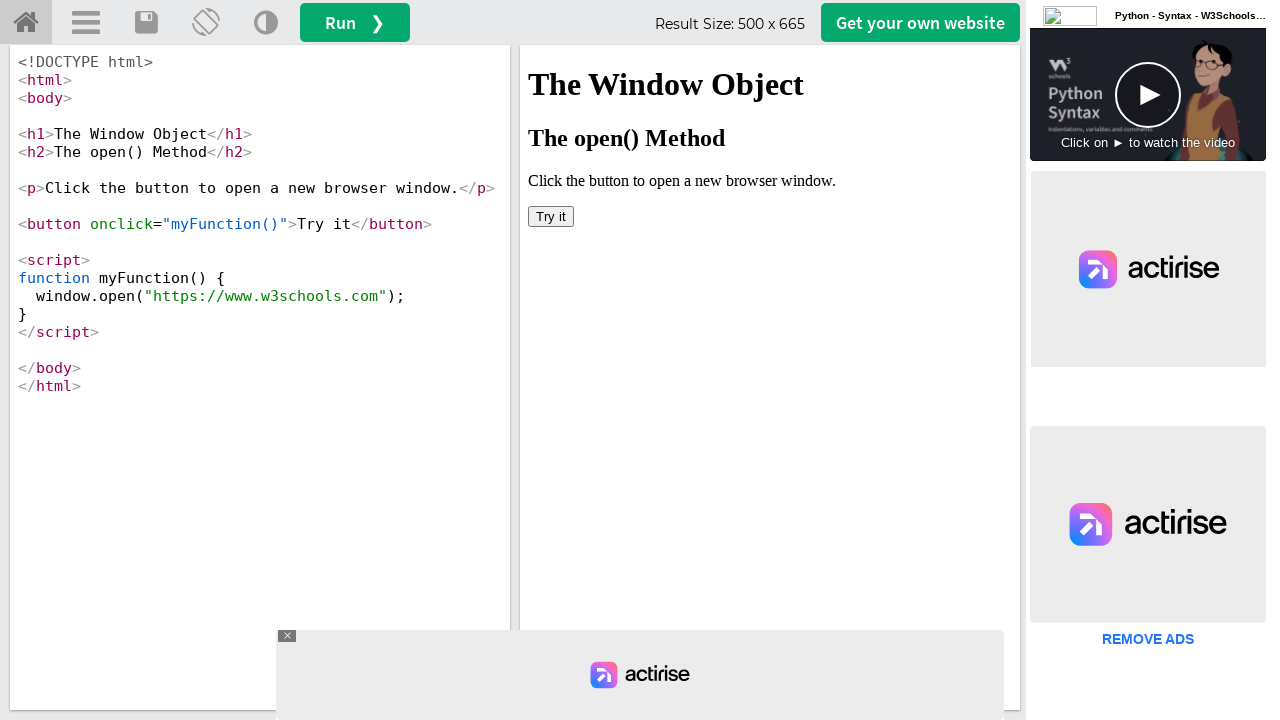

Clicked the Try It button to open popup window at (551, 216) on iframe[name='iframeResult'] >> internal:control=enter-frame >> button[onclick='m
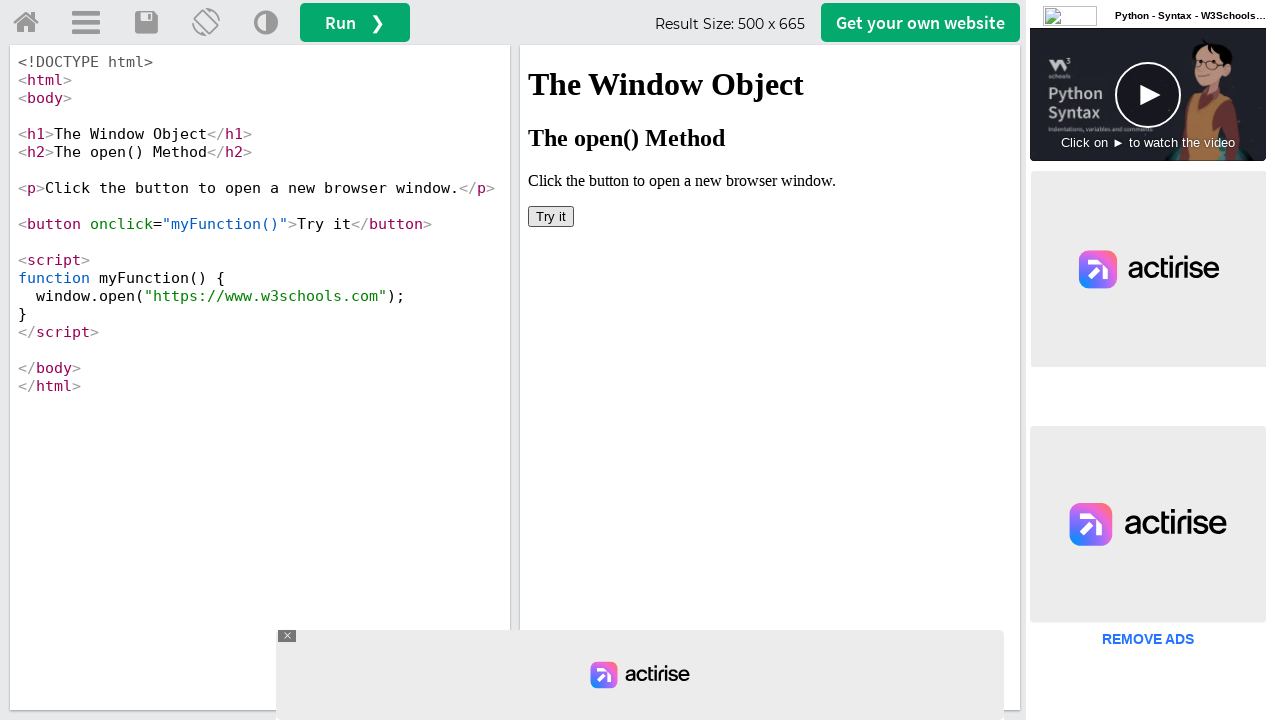

Captured the new popup window reference
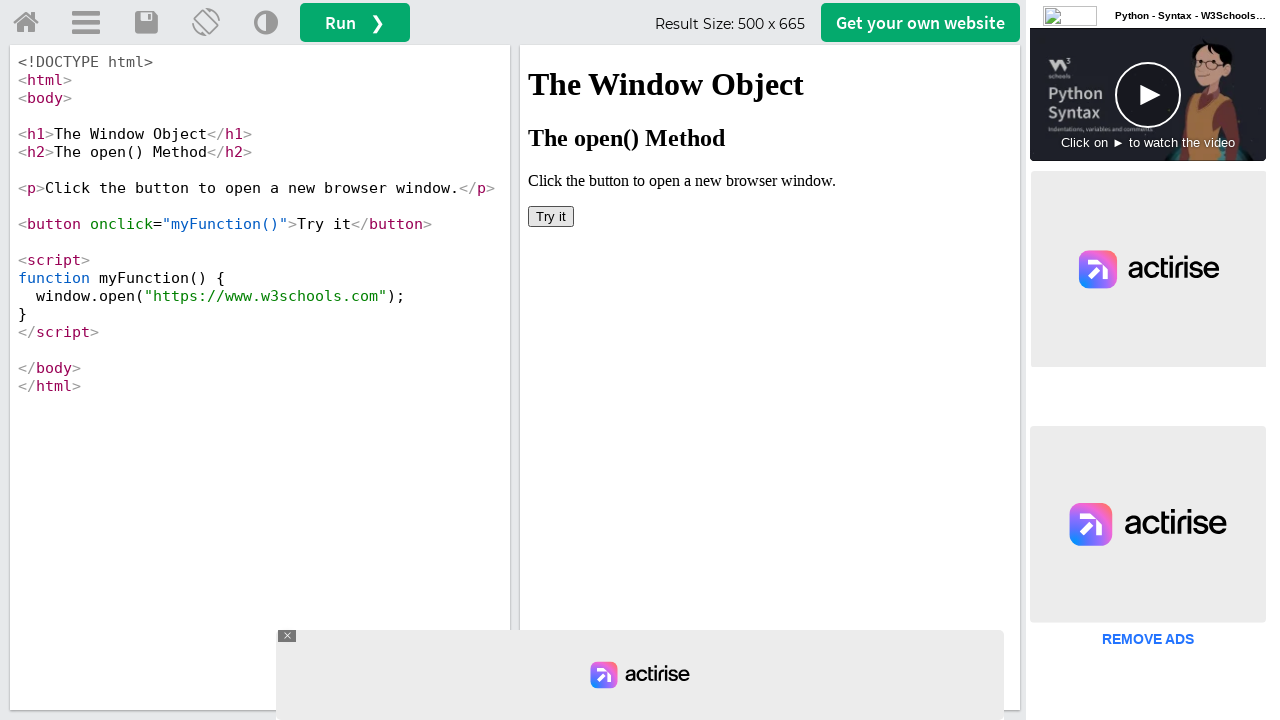

Waited for new popup window to fully load
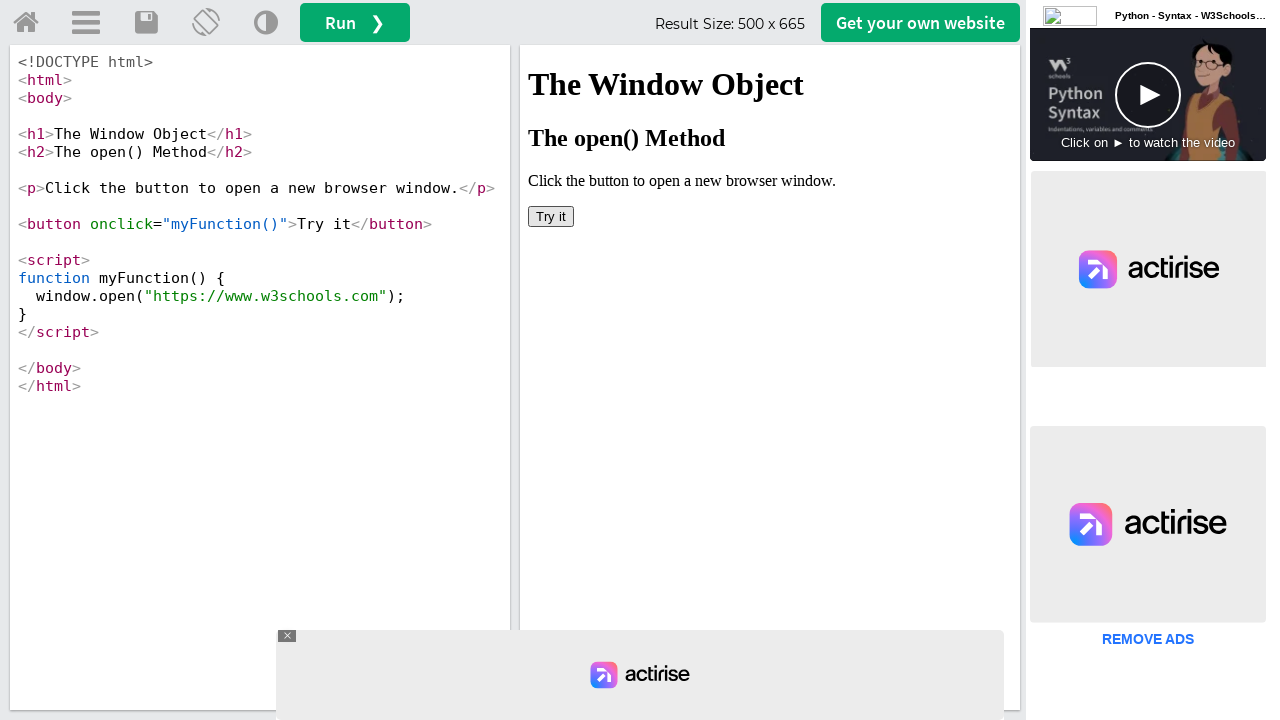

Verified new window properties - URL: https://www.w3schools.com/, Title: W3Schools Online Web Tutorials
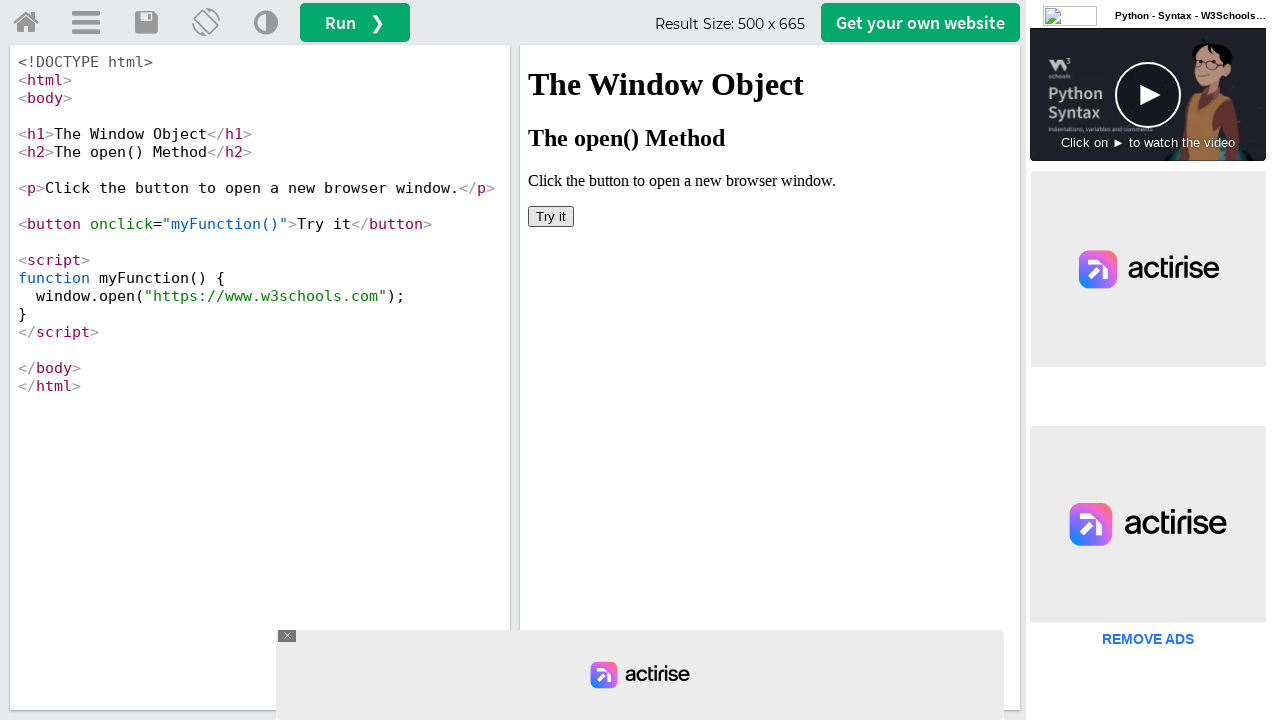

Closed the popup window
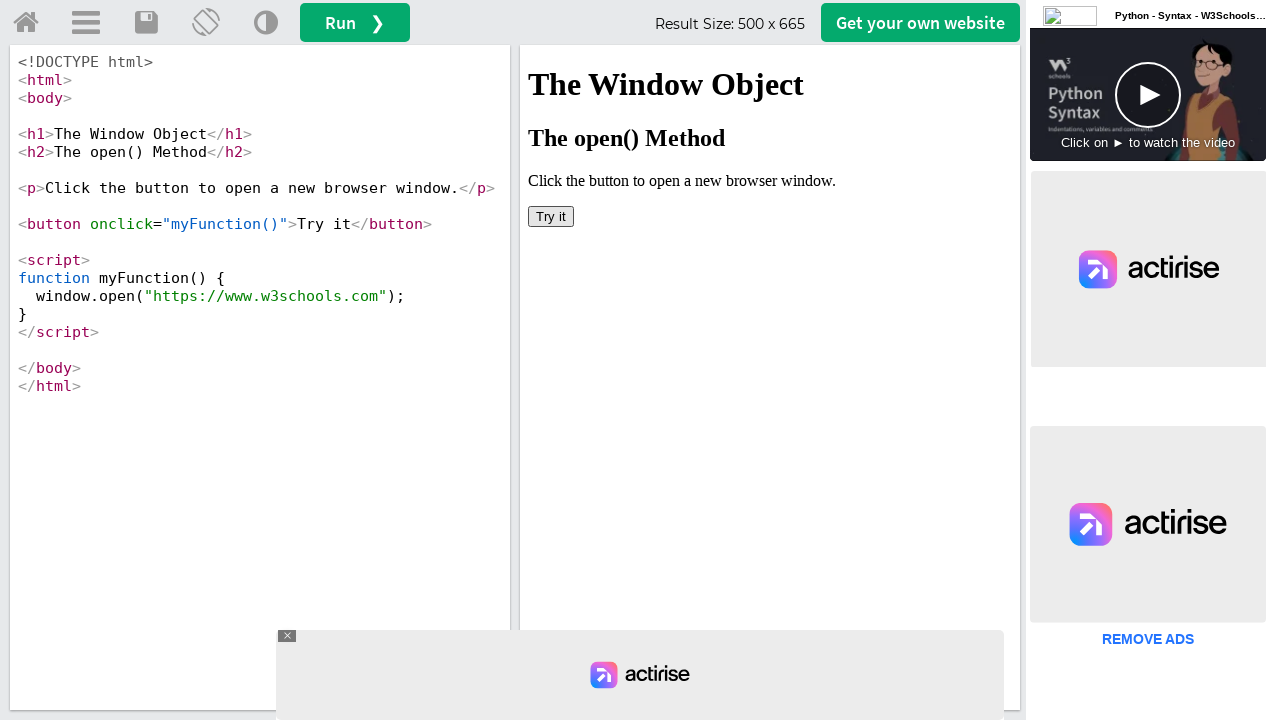

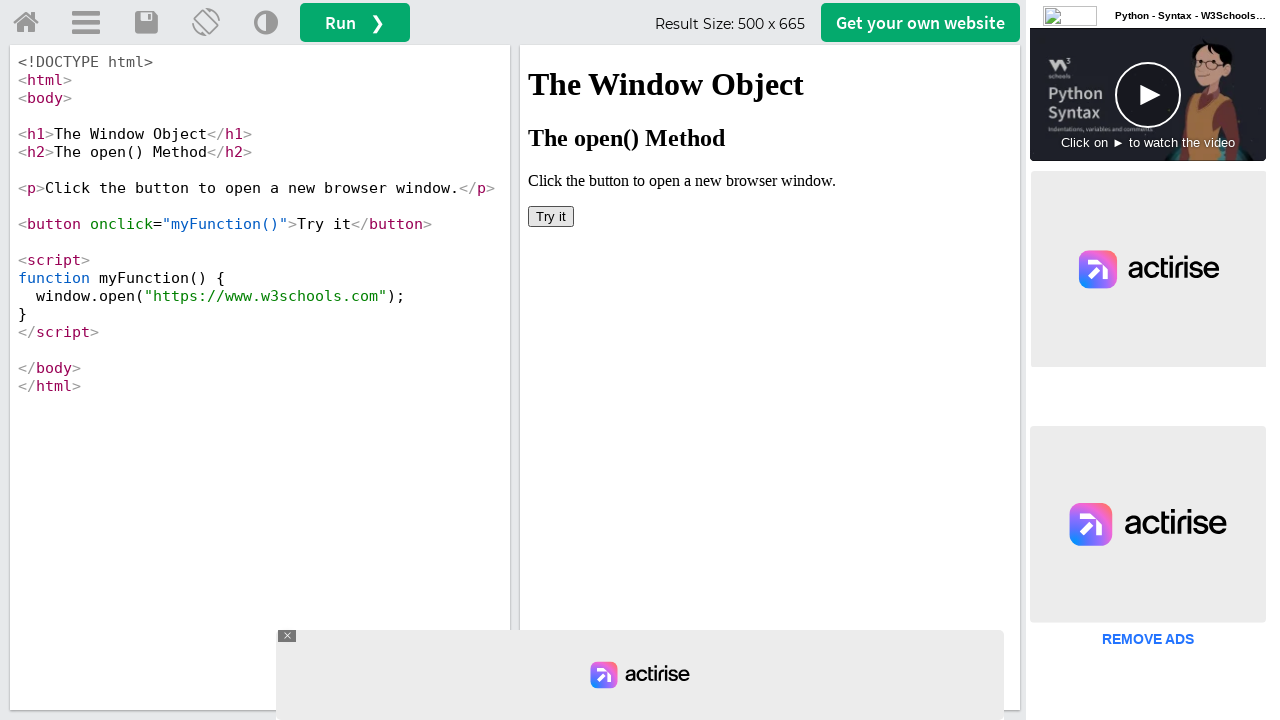